Navigates to Hacker News "newest" page and clicks the "More" link multiple times to load additional articles, verifying that pagination works correctly.

Starting URL: https://news.ycombinator.com/newest

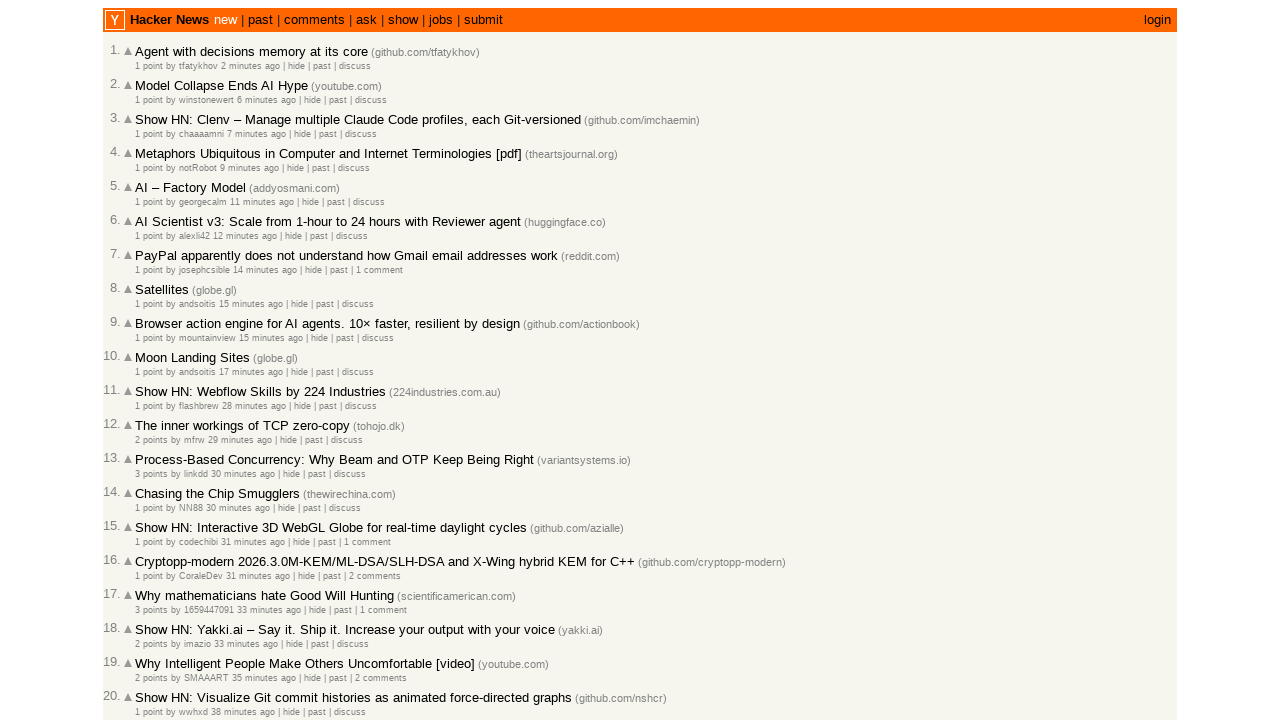

Waited for initial articles to load on Hacker News newest page
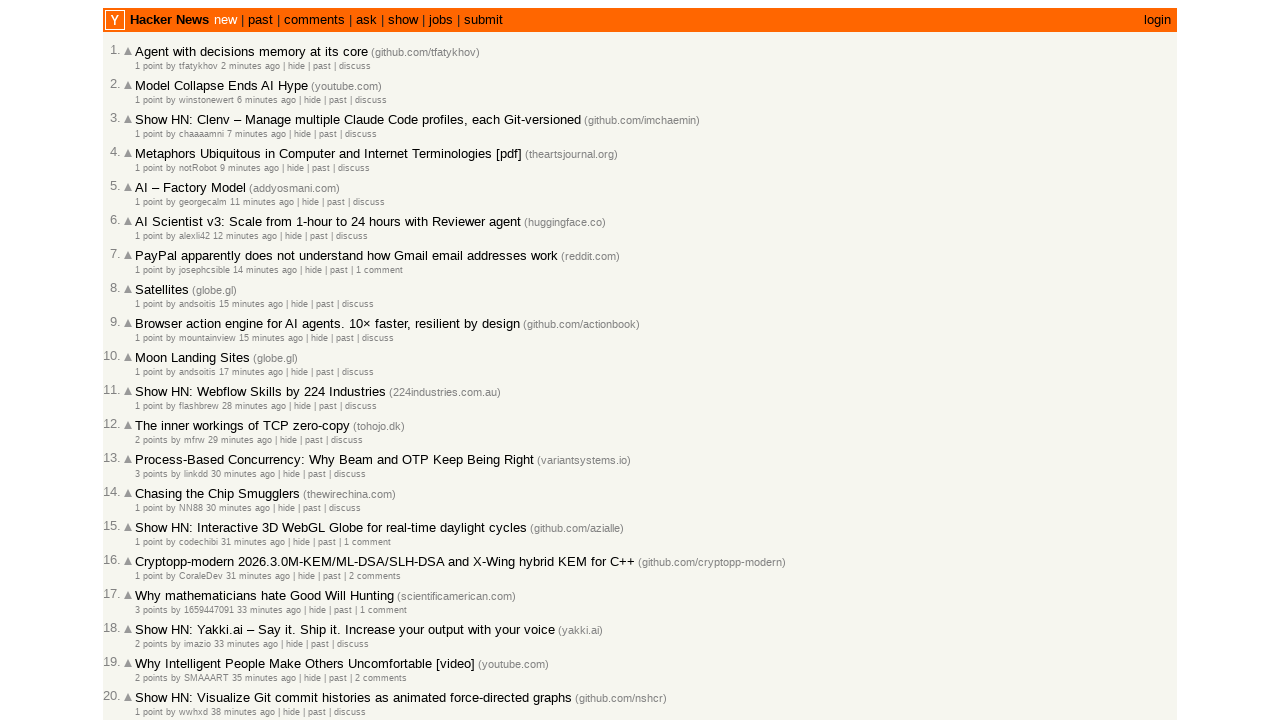

Clicked 'More' link to load next page of articles (iteration 1) at (149, 616) on a.morelink
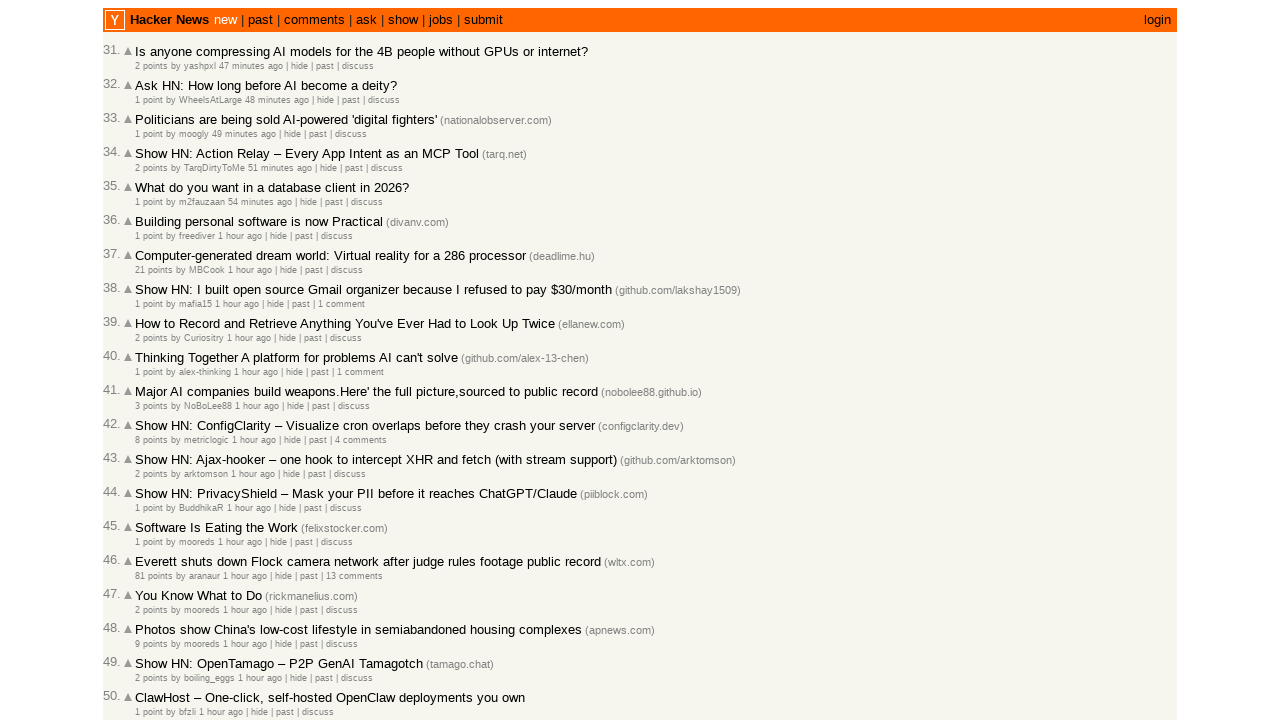

Waited for articles to load after first 'More' click
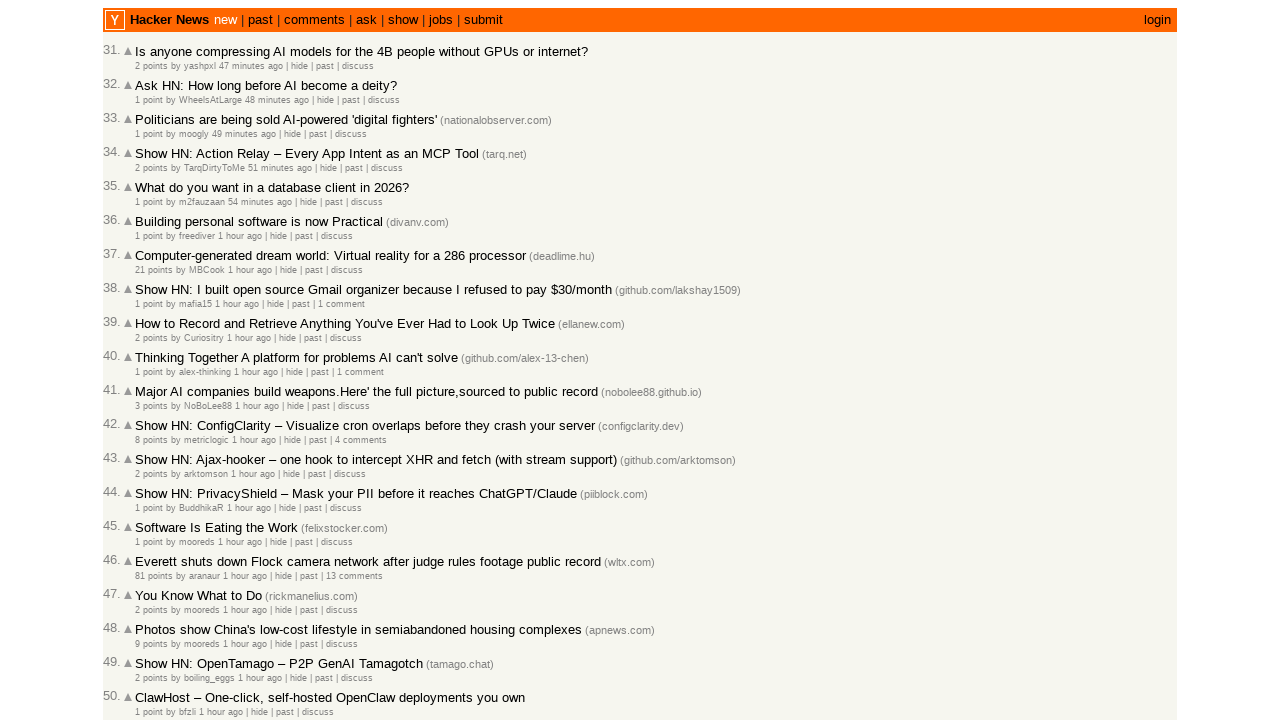

Clicked 'More' link to load next page of articles (iteration 2) at (149, 616) on a.morelink
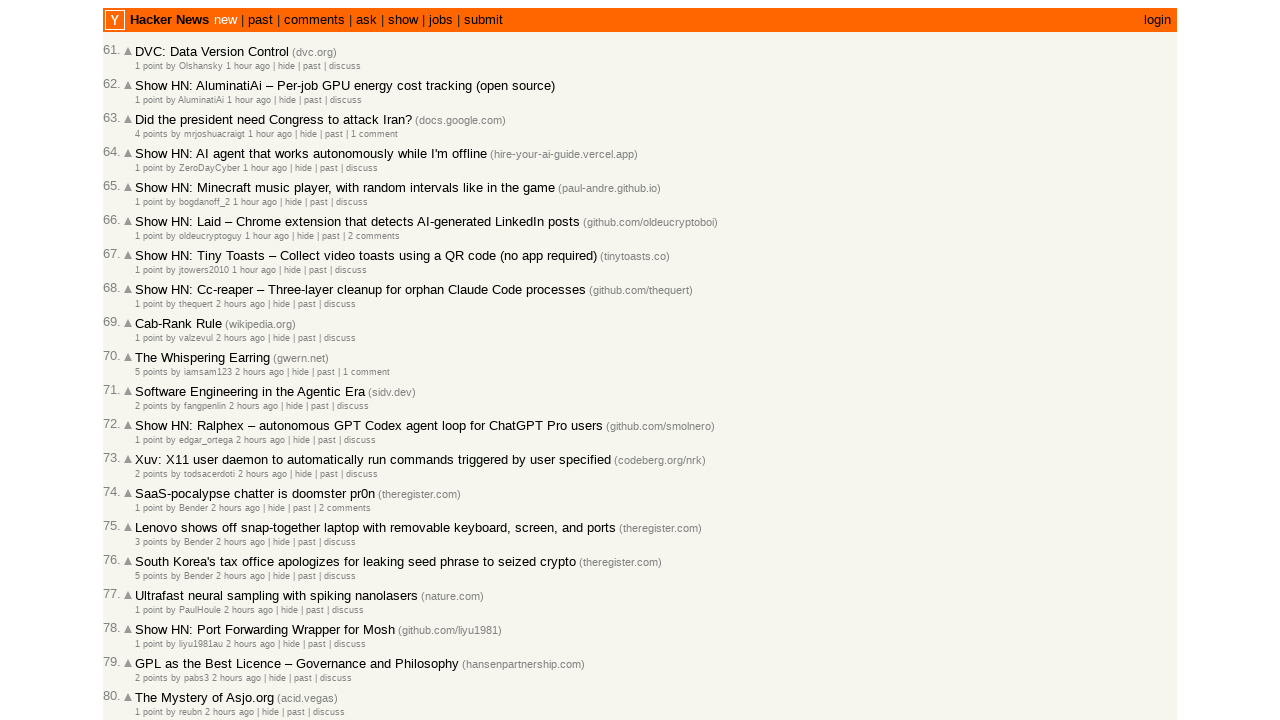

Waited for articles to load after second 'More' click
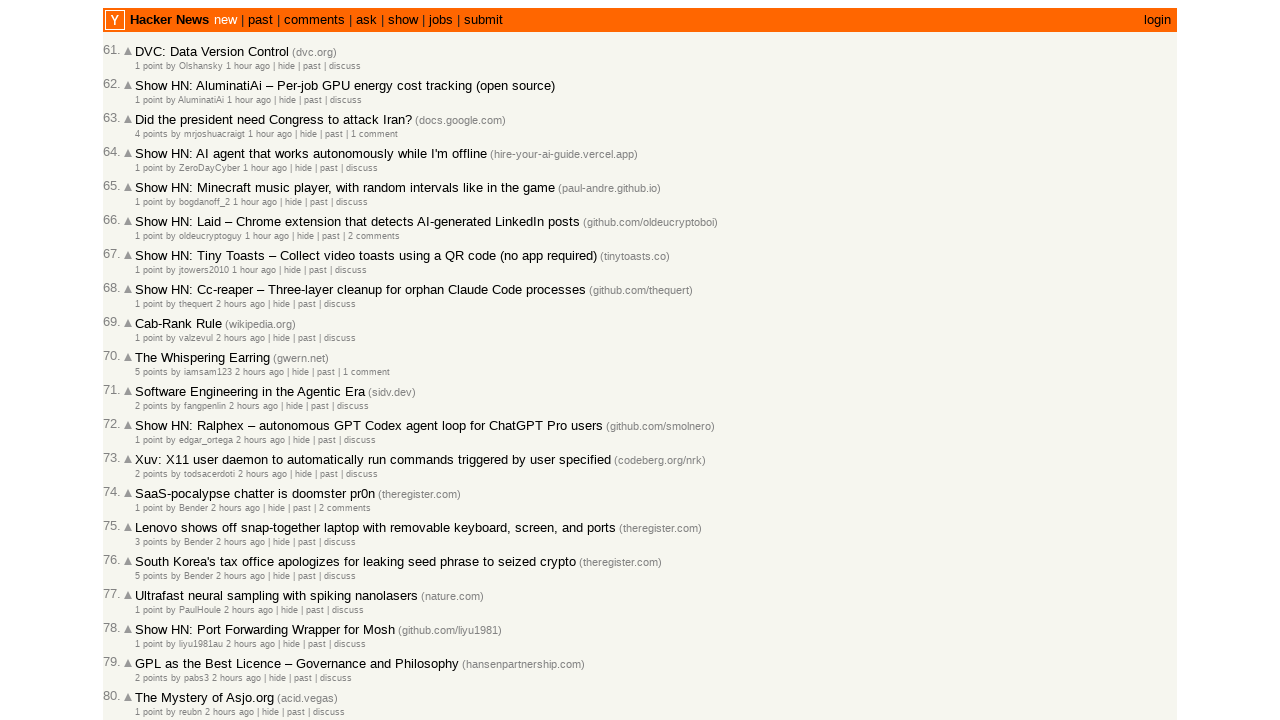

Clicked 'More' link to load next page of articles (iteration 3) at (149, 616) on a.morelink
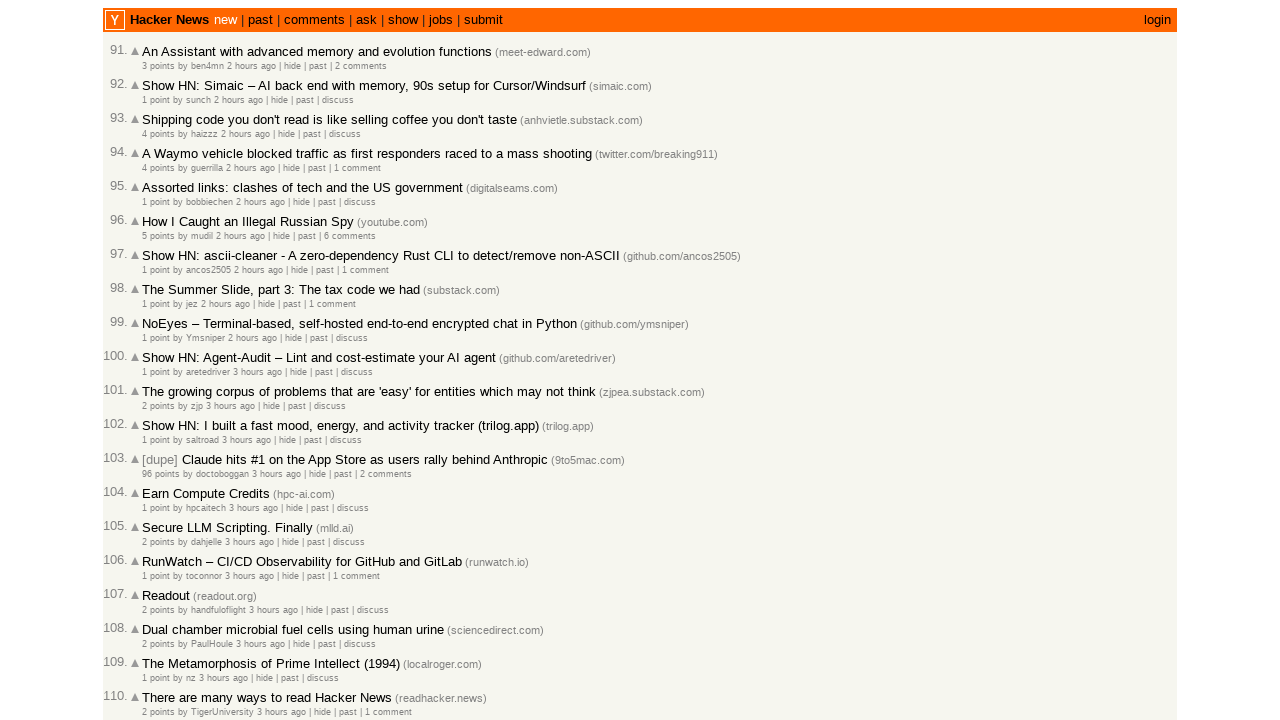

Waited for articles to load after third 'More' click
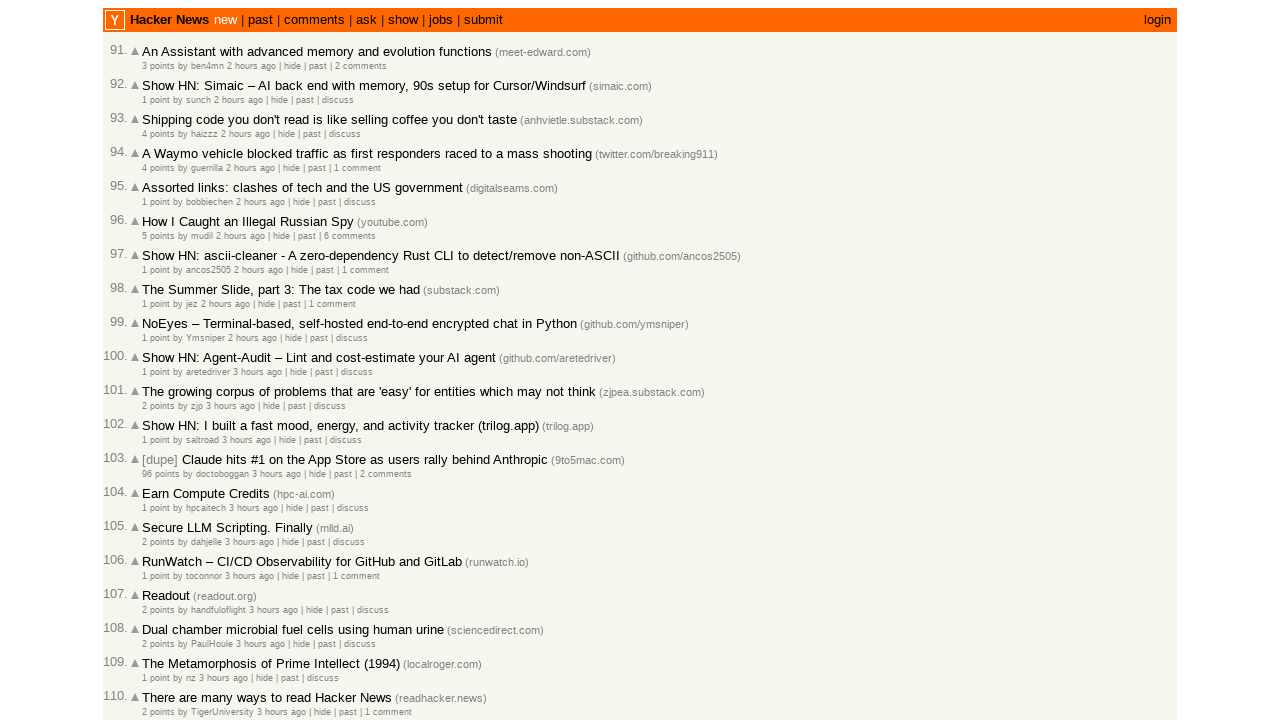

Verified articles are visible on the page
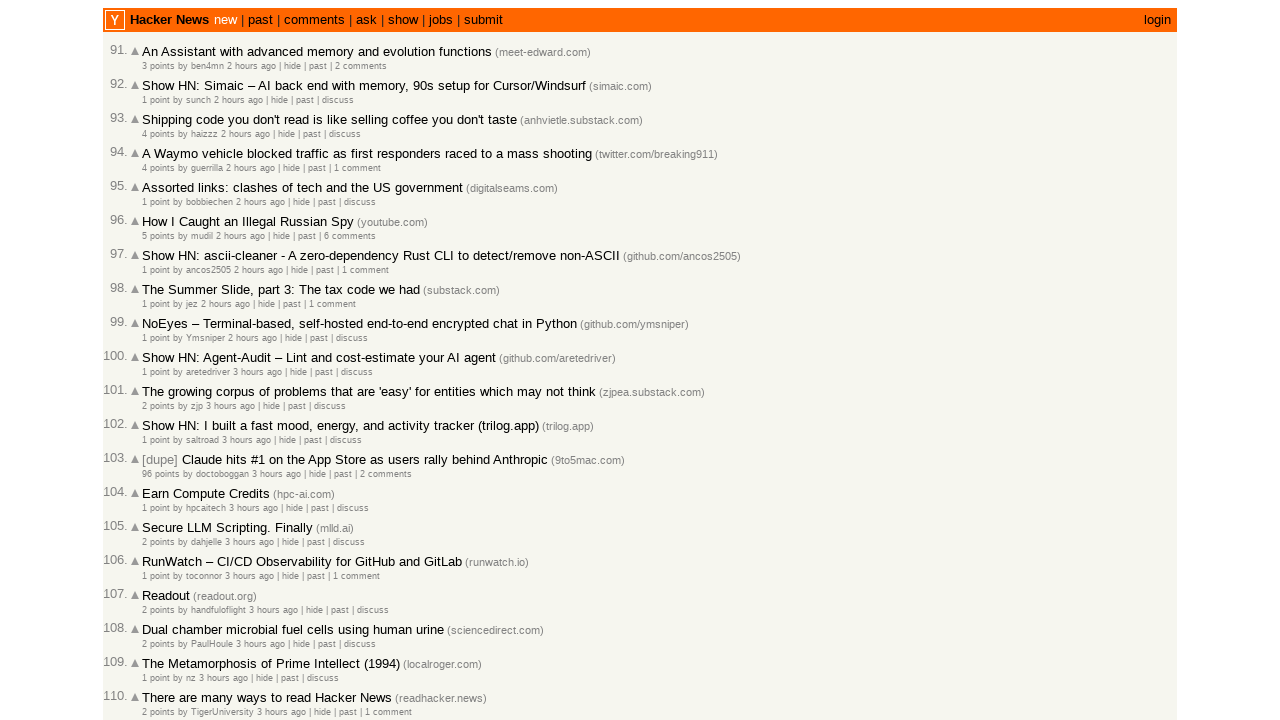

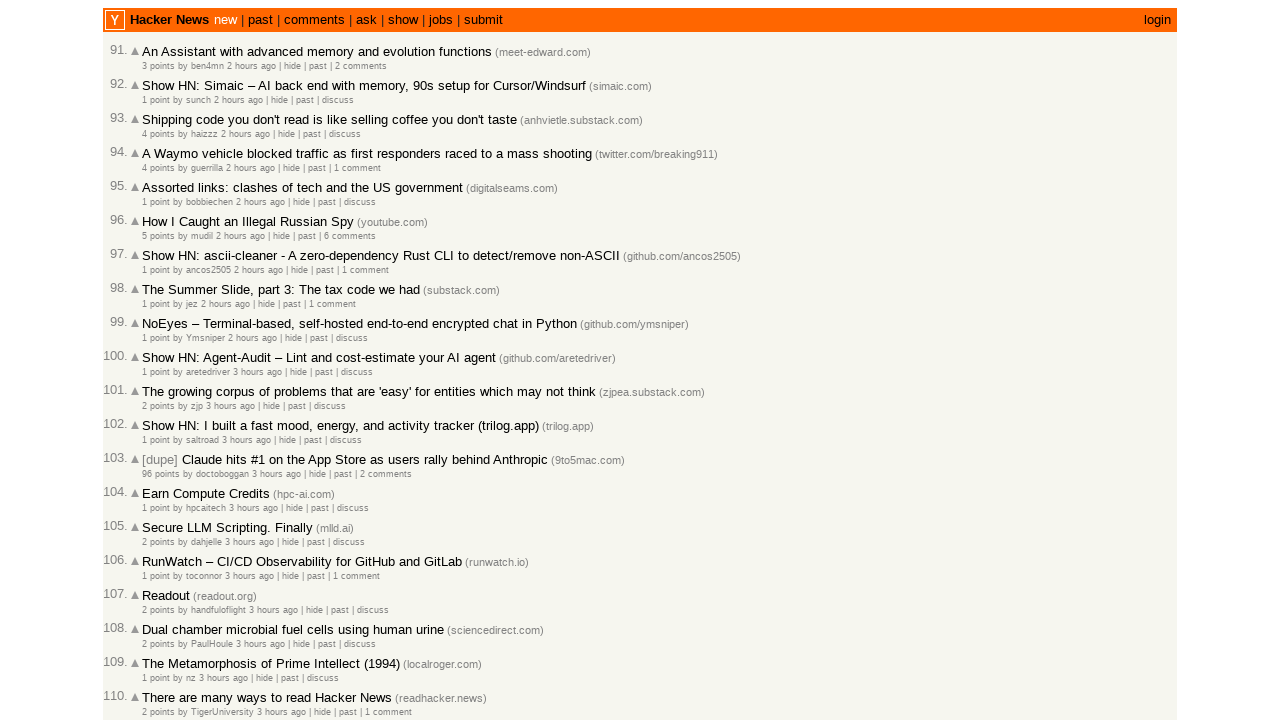